Tests navigation to the Page Object Model documentation article by clicking through Get Started and then the POM link in the Guides section.

Starting URL: https://playwright.dev

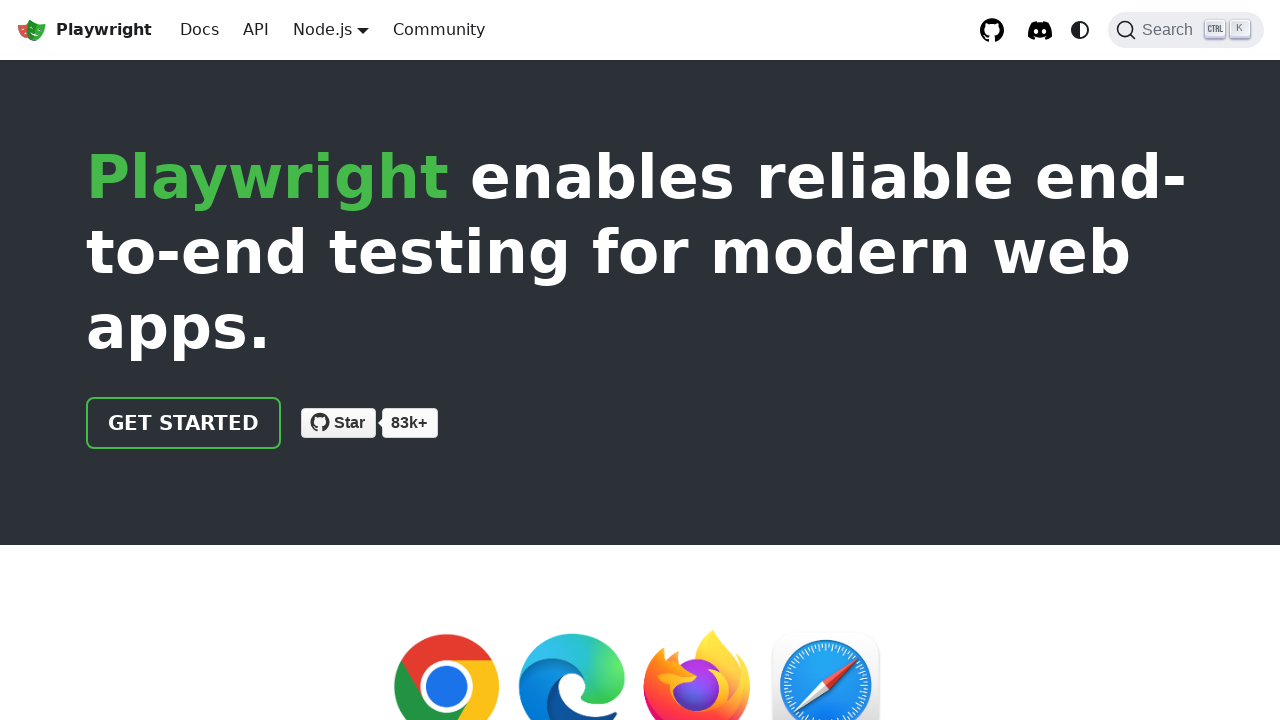

Clicked 'Get started' link at (184, 423) on a >> internal:has-text="Get started"i >> nth=0
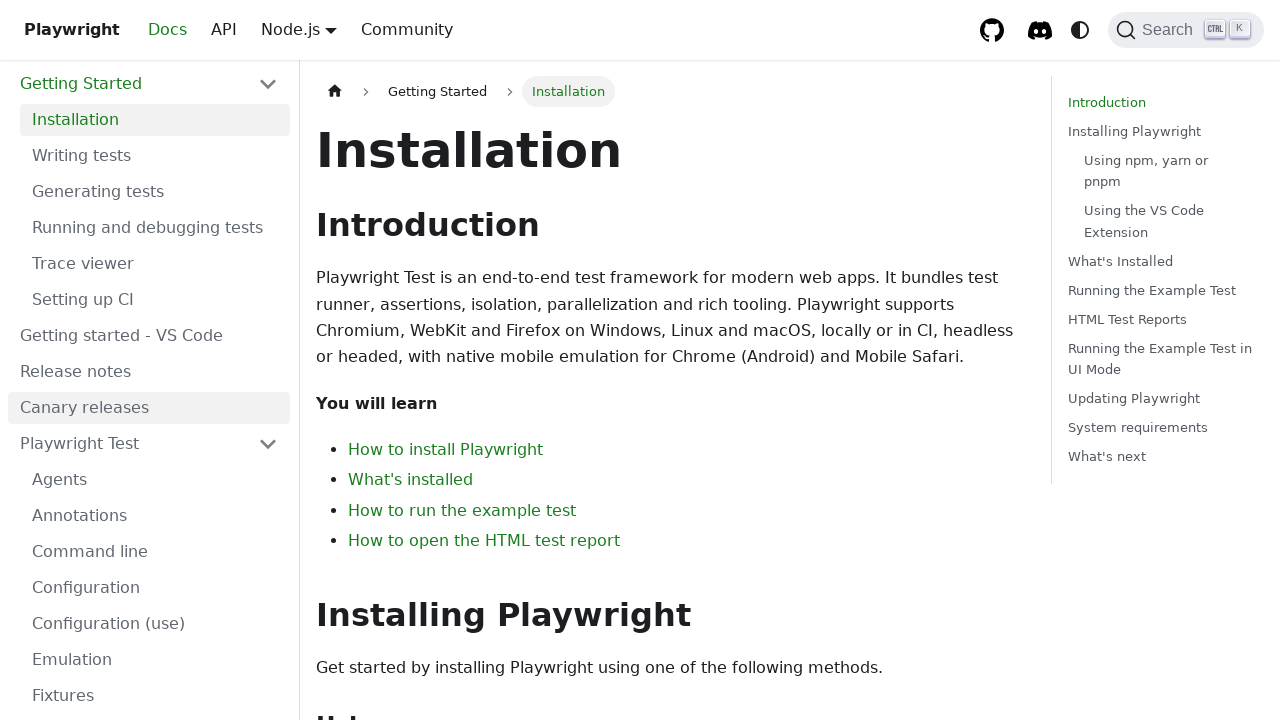

Installation header became visible
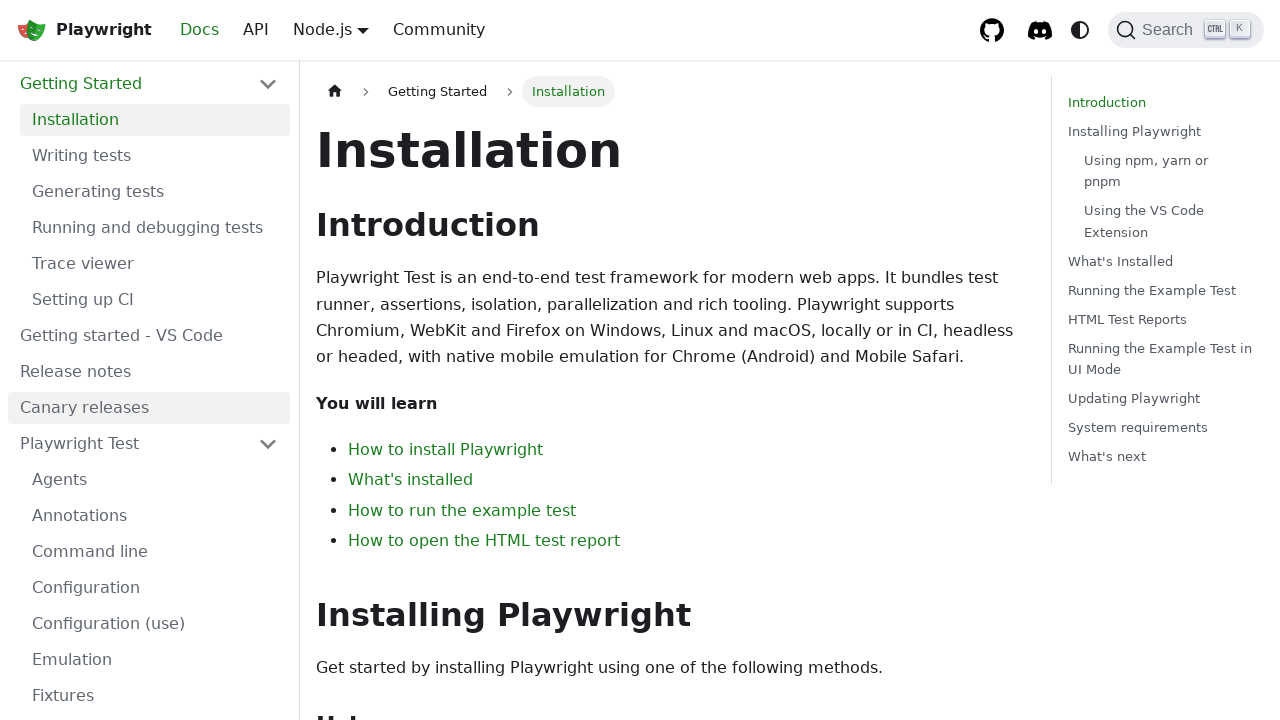

Clicked 'Page Object Model' link in Guides section at (155, 390) on li >> internal:has-text="Guides"i >> a >> internal:has-text="Page Object Model"i
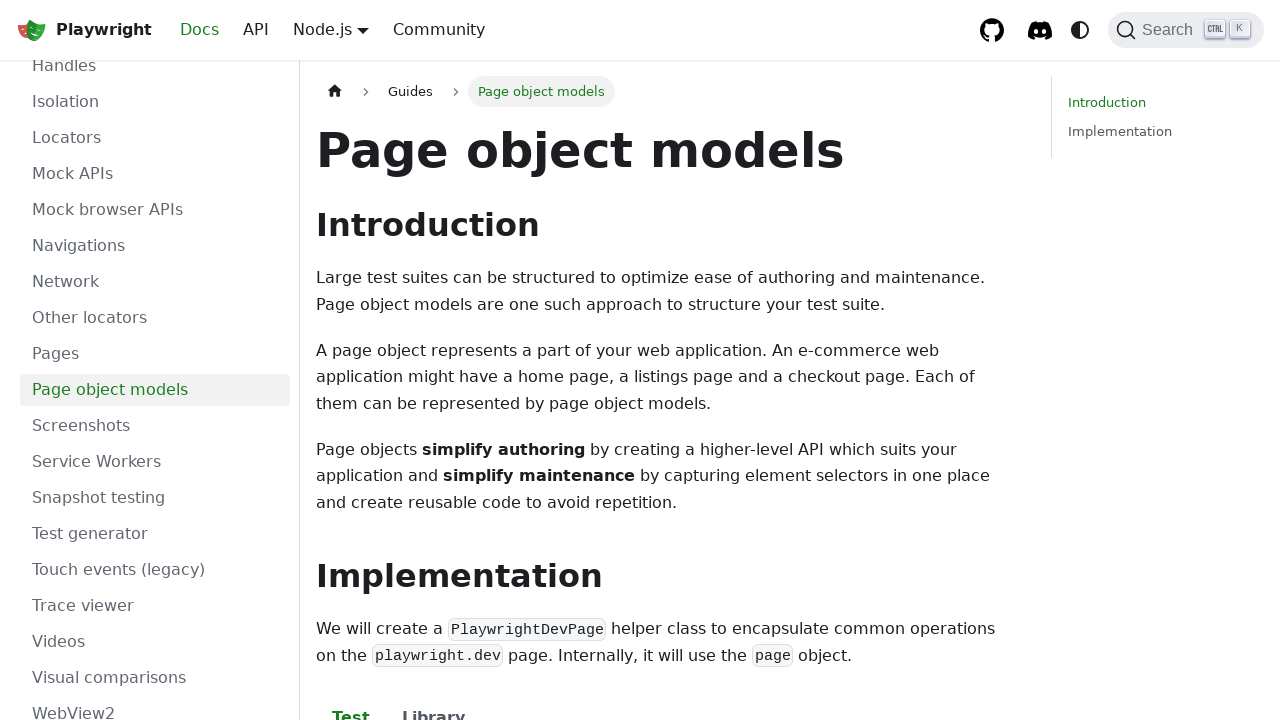

Page Object Model article content loaded
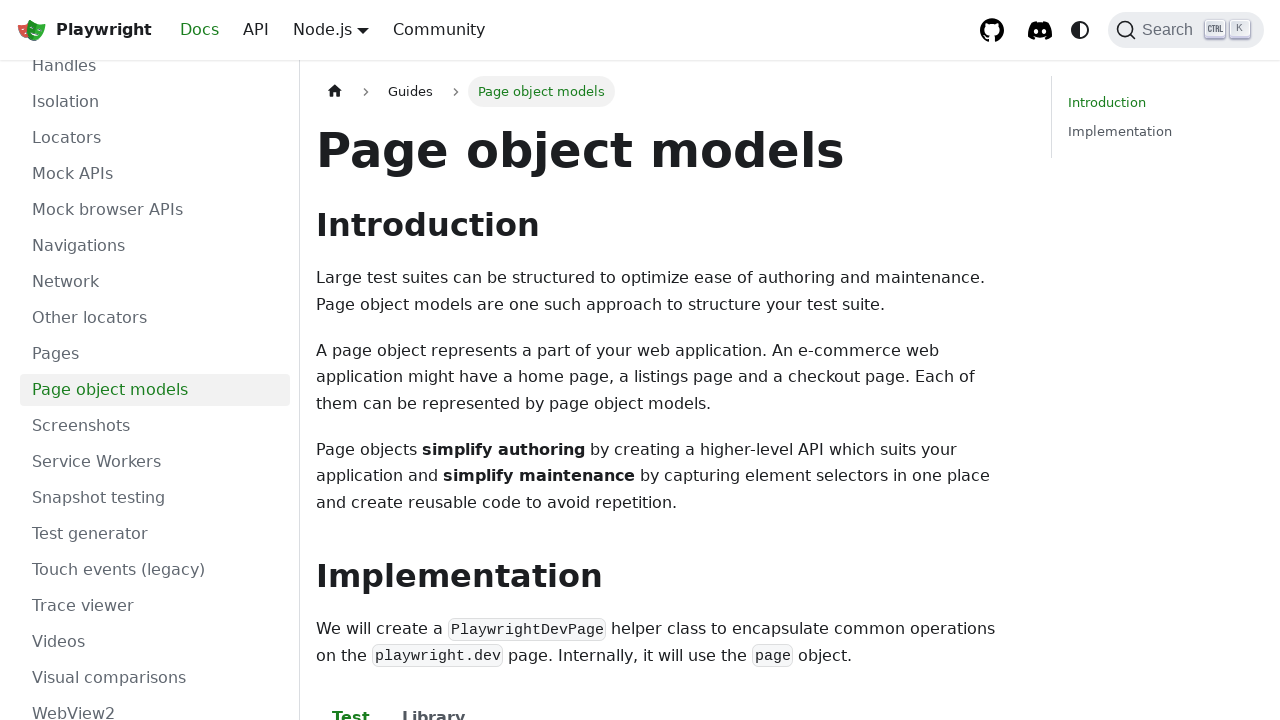

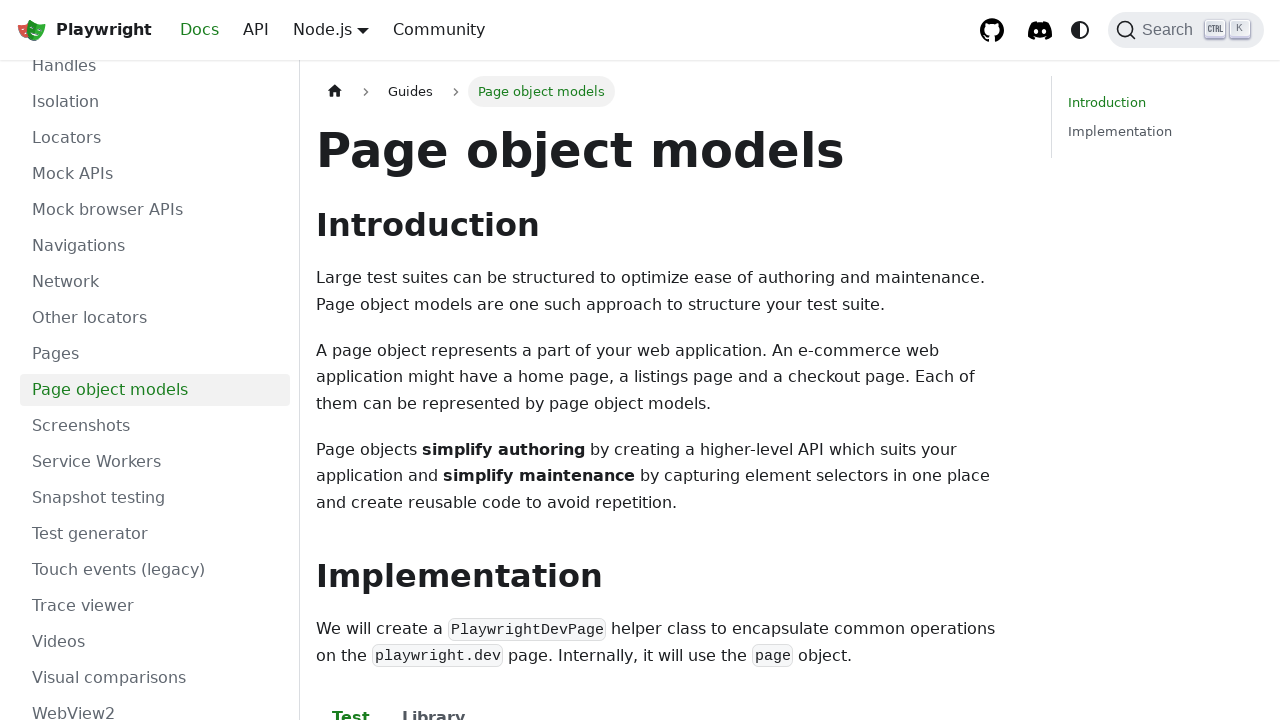